Tests radio button functionality by checking which radio button is selected by default and selecting an age group radio button if not already selected

Starting URL: https://www.leafground.com/radio.xhtml

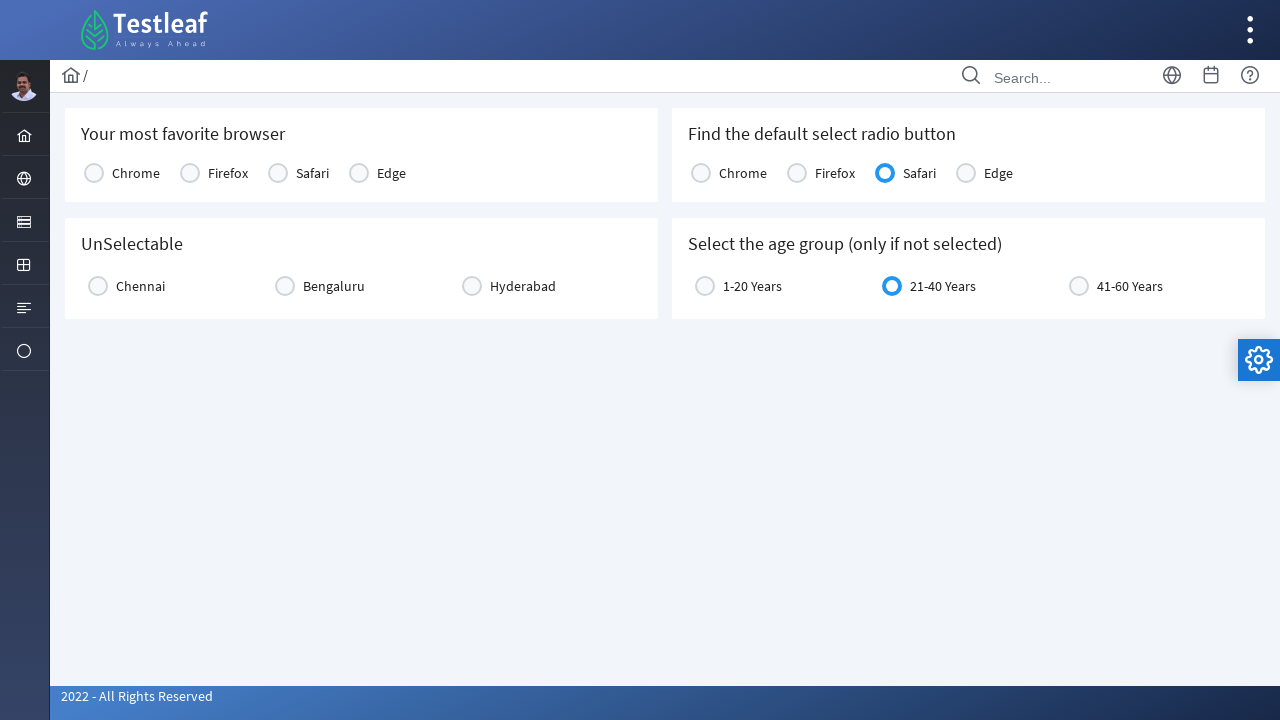

Navigated to LeafGround radio button test page
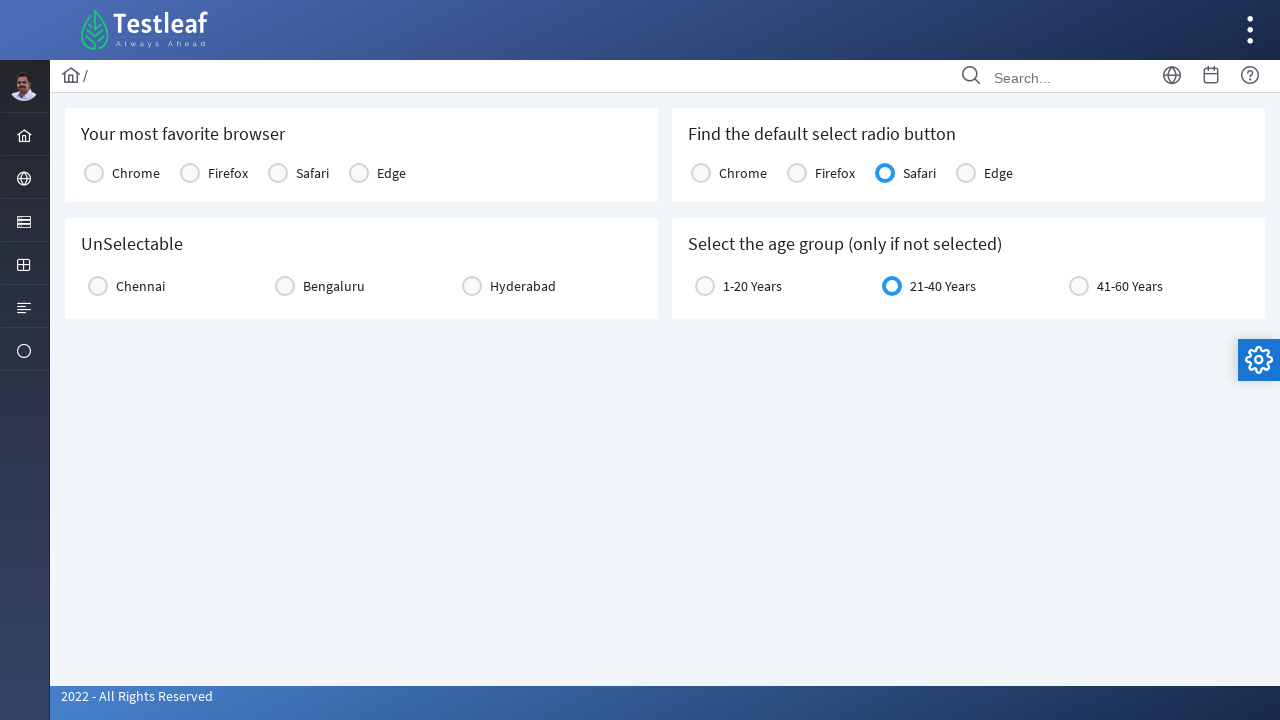

Checked if Chrome radio button is selected
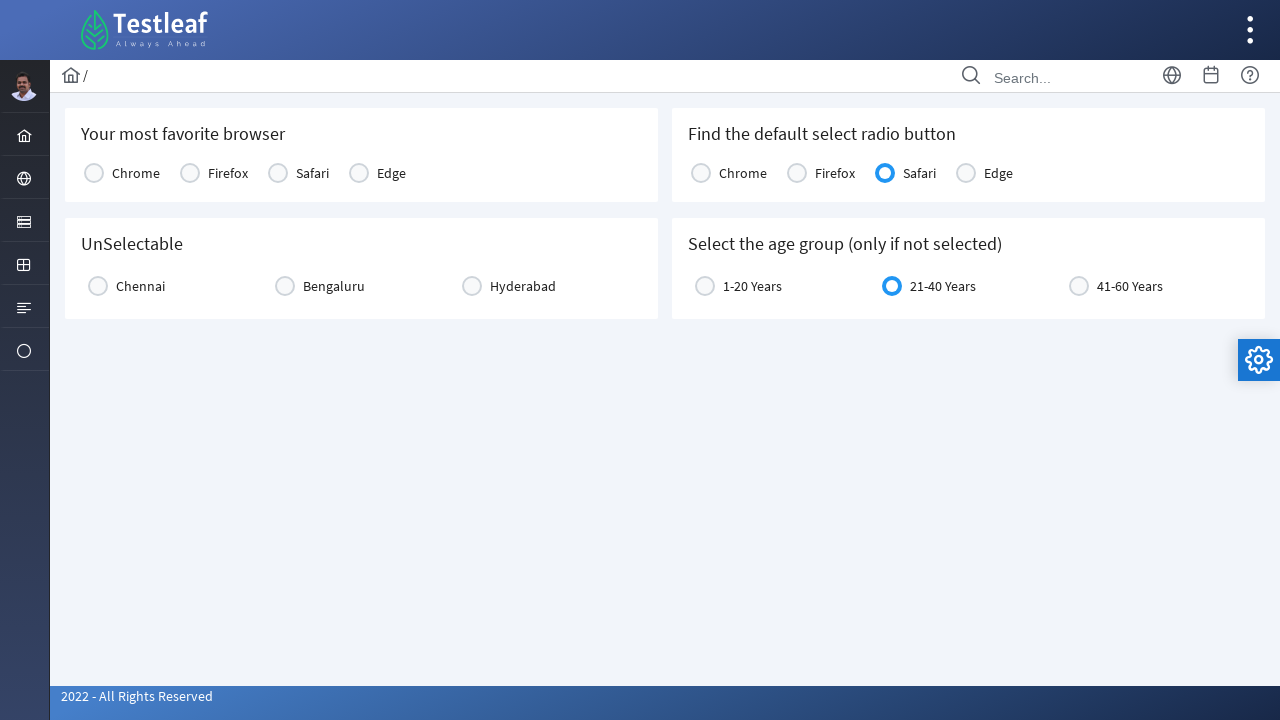

Checked if Firefox radio button is selected
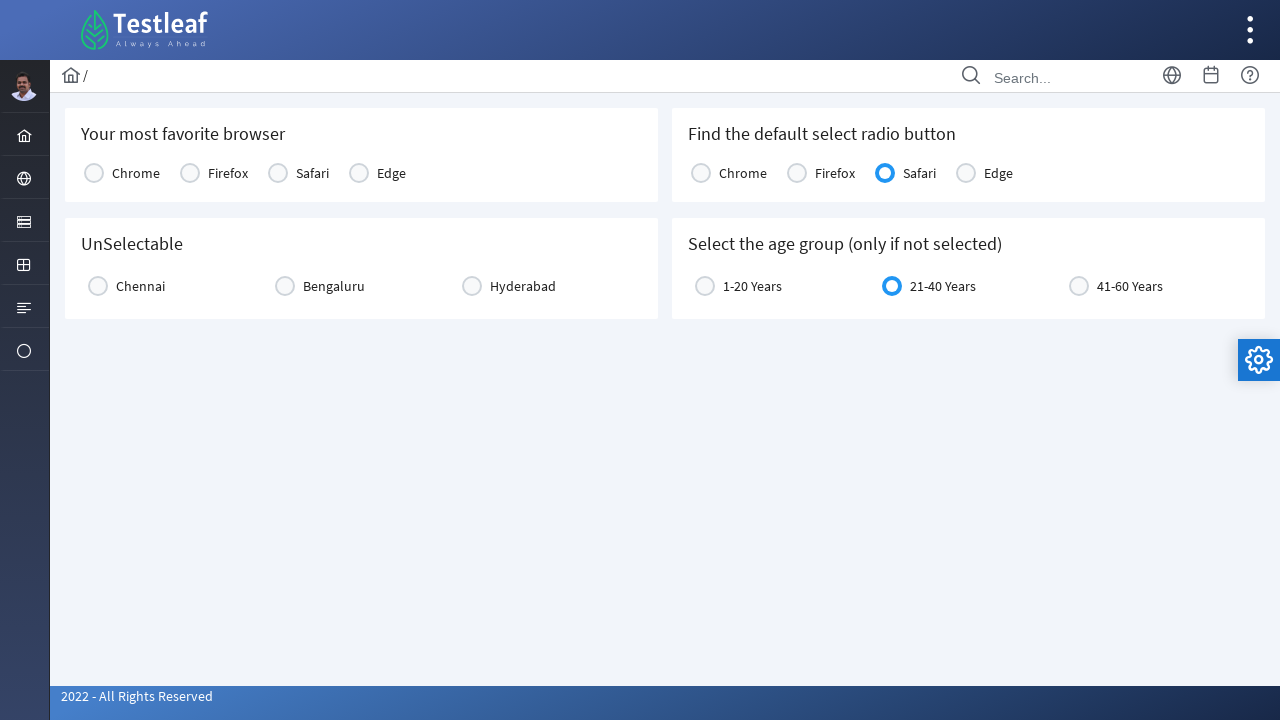

Checked if Safari radio button is selected
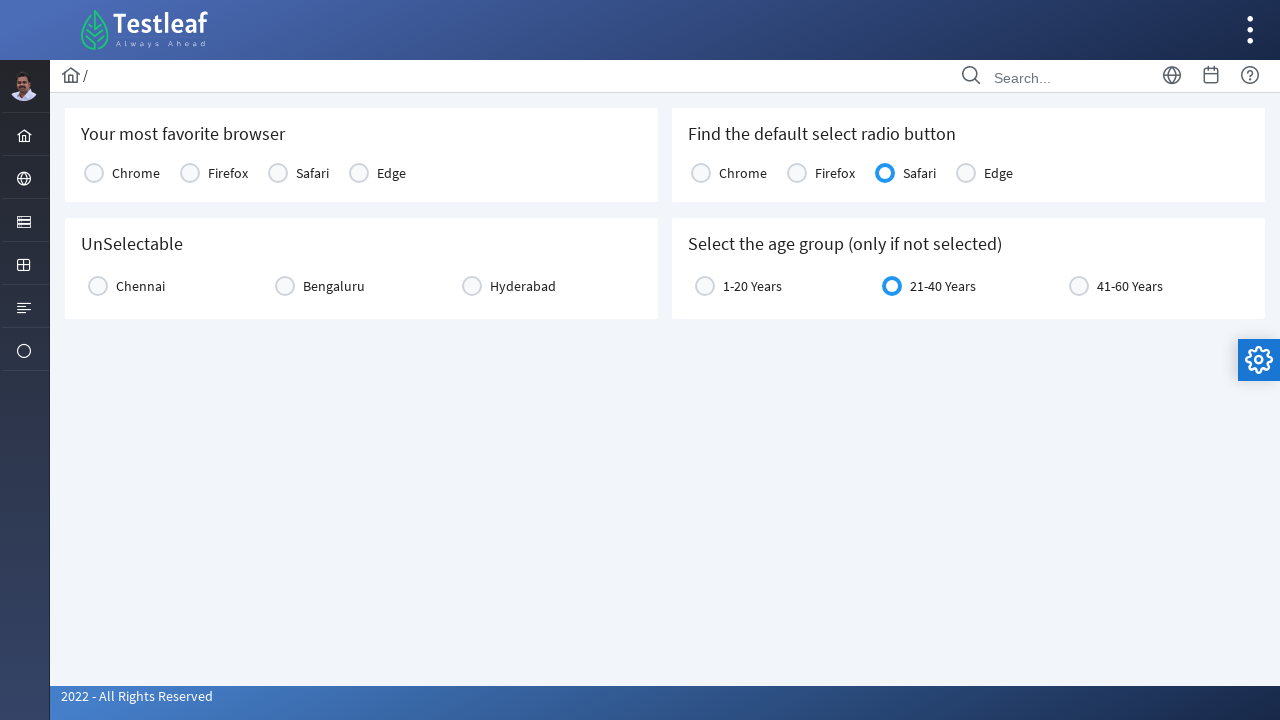

Checked if Edge radio button is selected
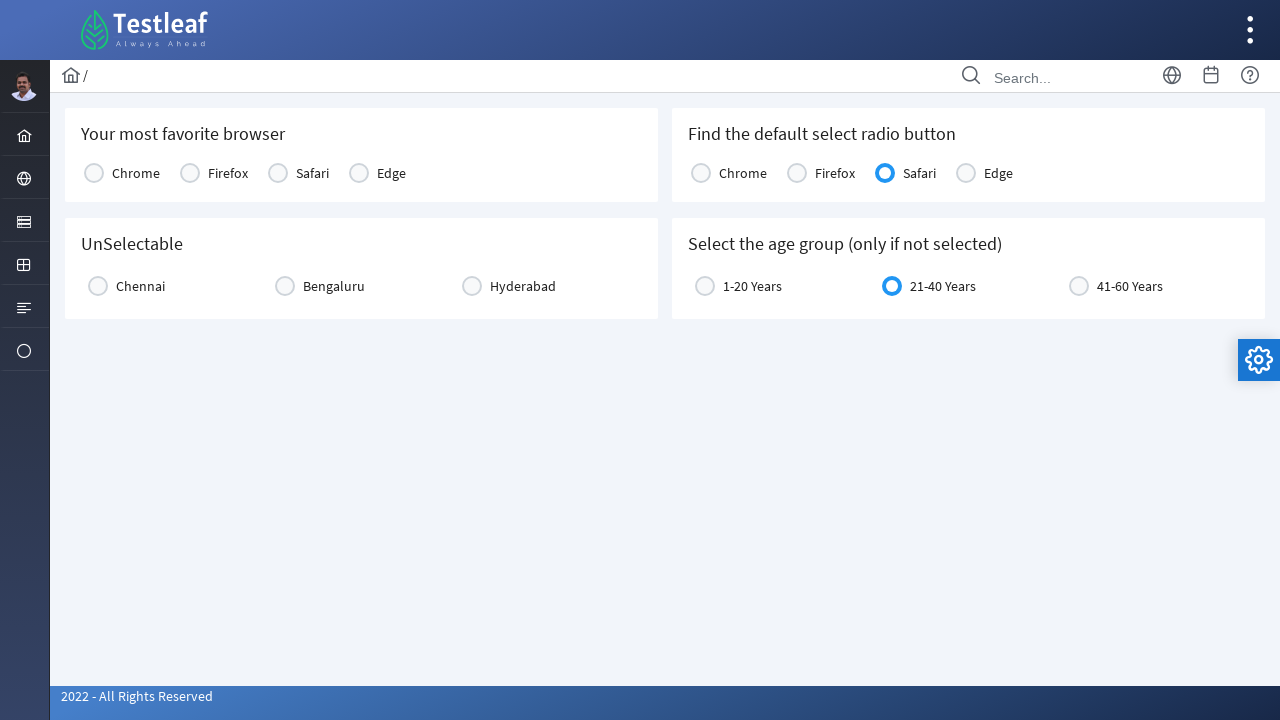

Retrieved Safari radio button label text: Safari
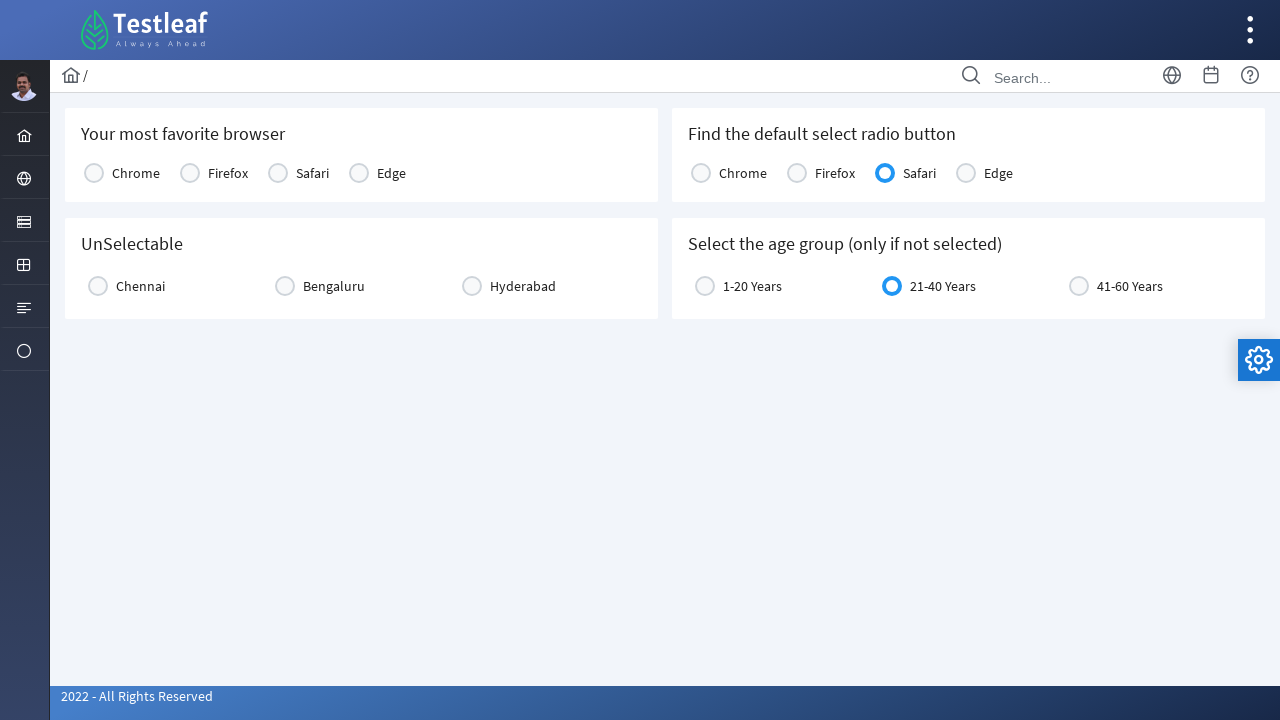

Checked if age group radio button (first option) is selected
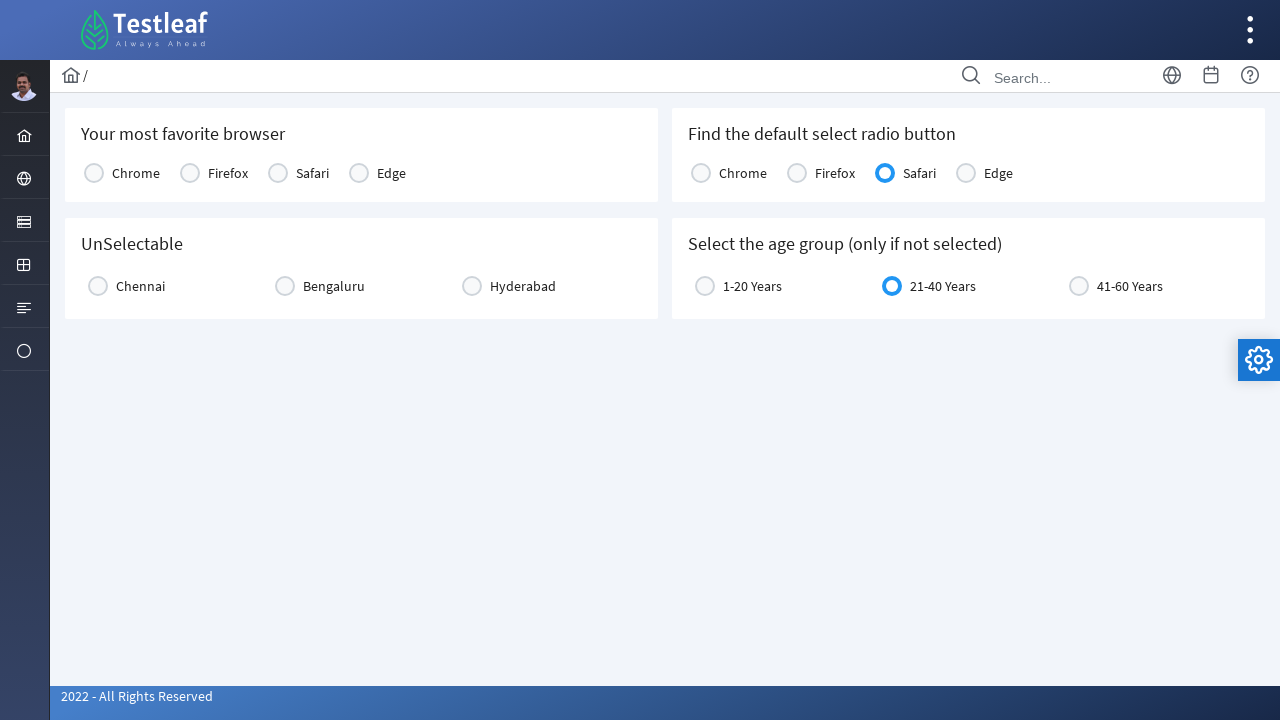

Clicked on age group radio button label to select first age group option at (752, 286) on label[for='j_idt87:age:0']
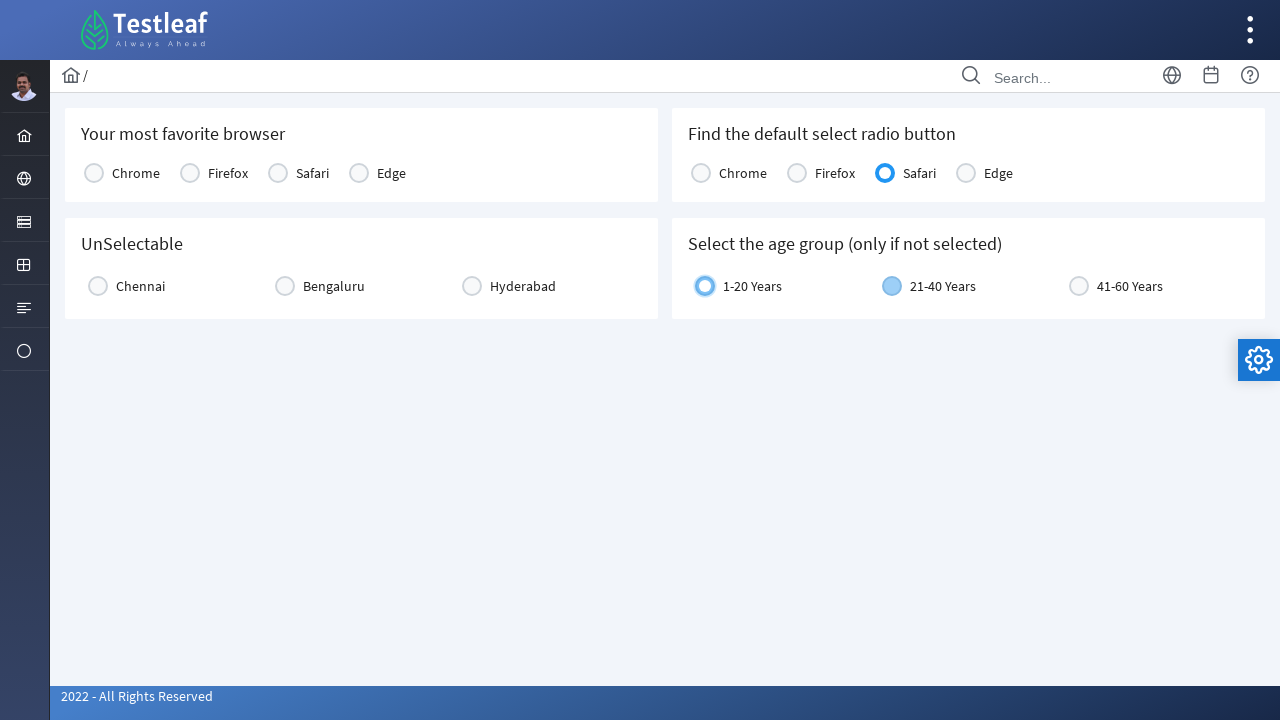

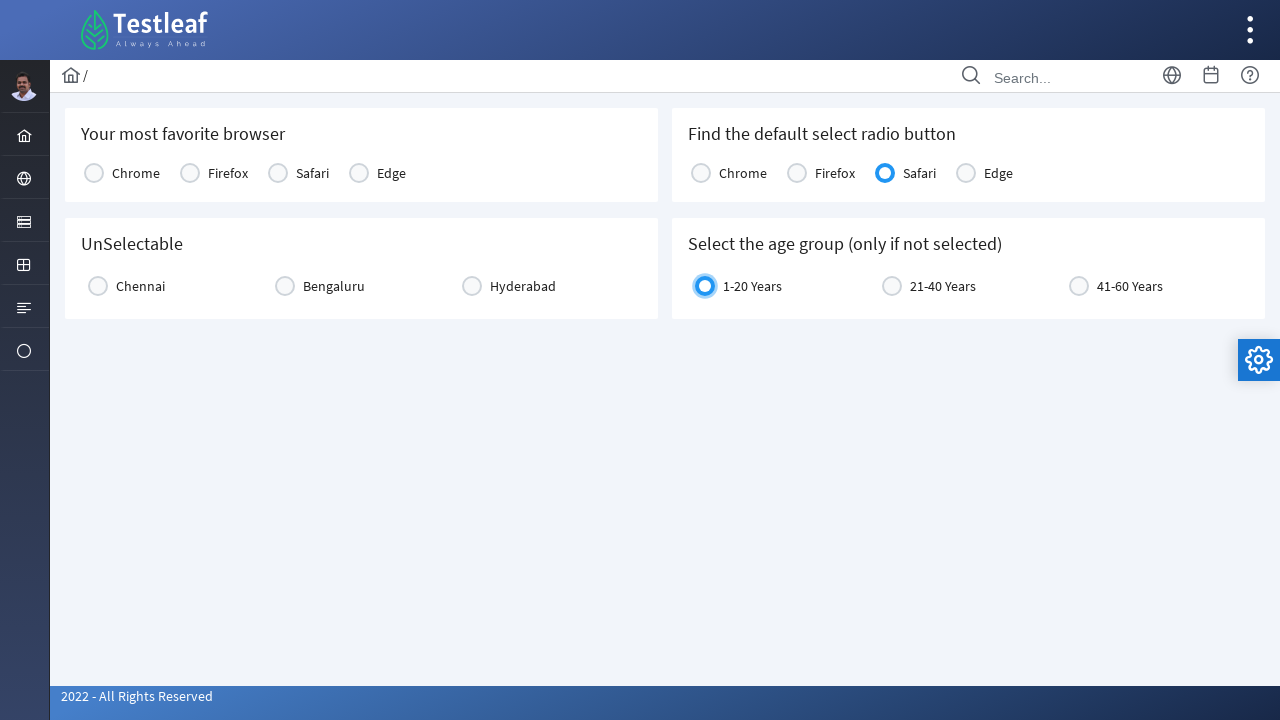